Tests an enabled date picker by clicking on it to open the calendar and selecting the current day from the calendar grid

Starting URL: http://demo.automationtesting.in/Datepicker.html

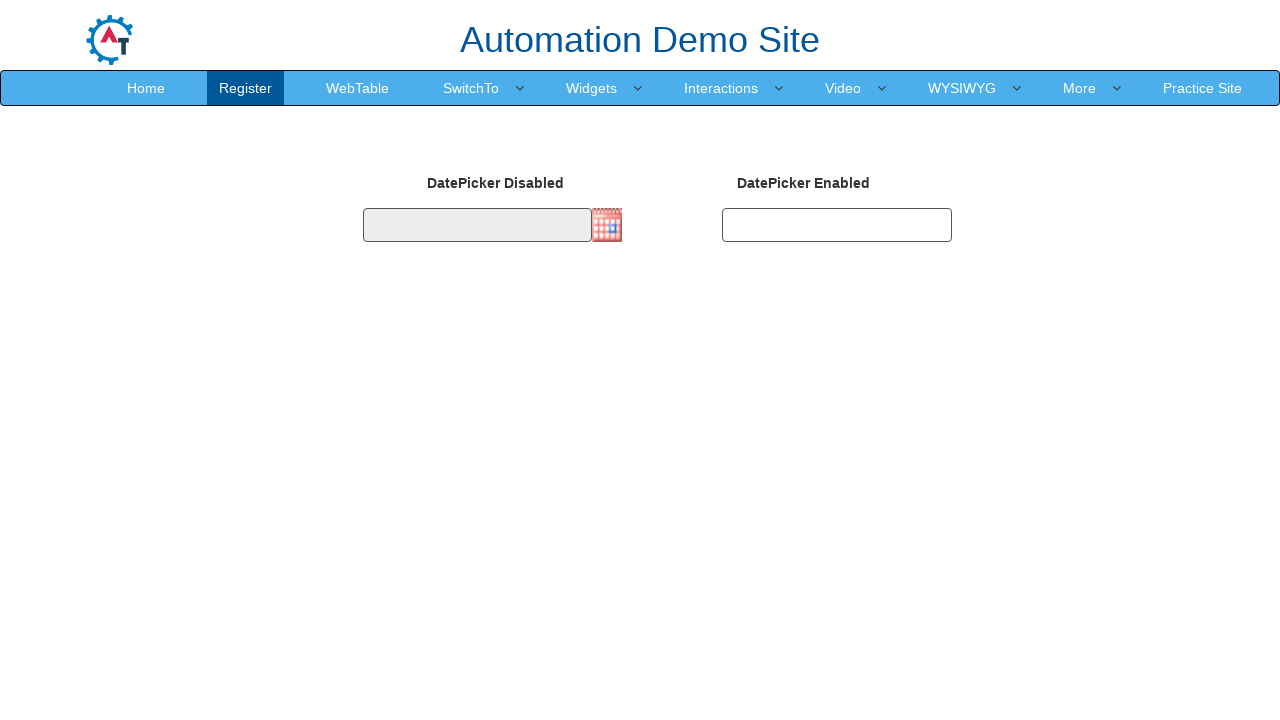

Clicked on date picker input to open calendar at (837, 225) on input#datepicker2
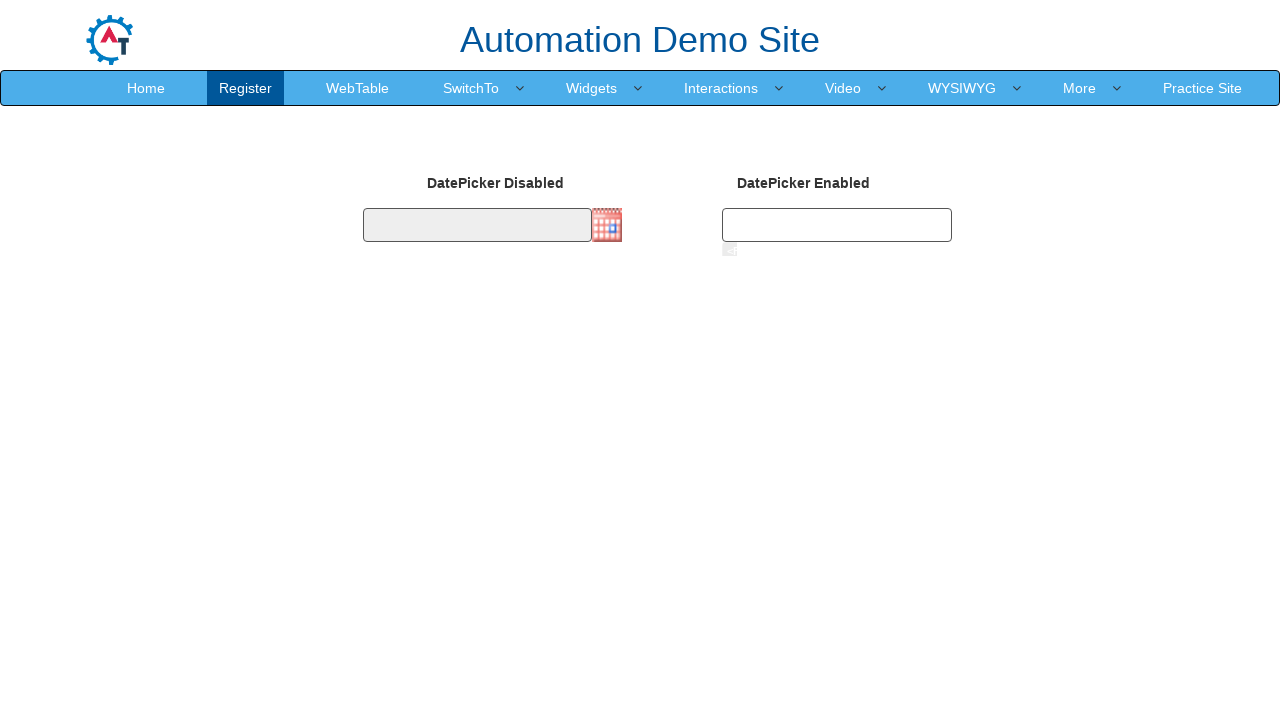

Calendar appeared with day cells loaded
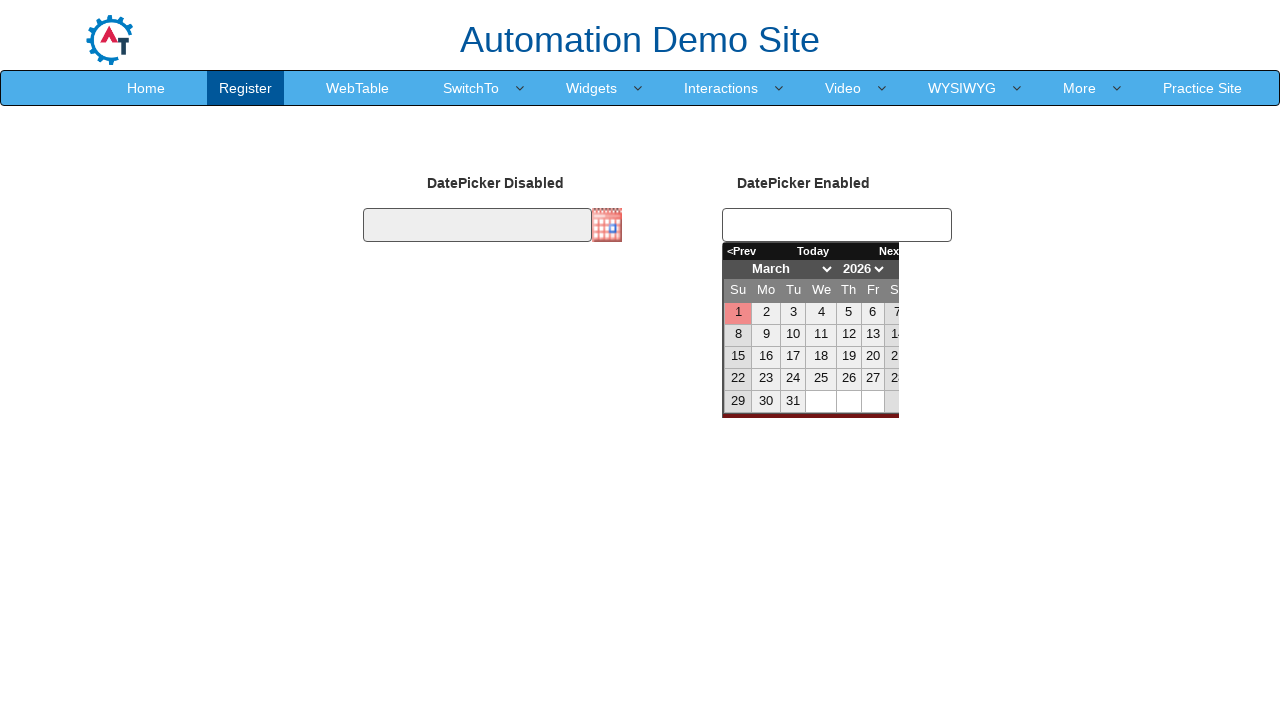

Selected current day (1) from calendar grid at (738, 313) on td >> nth=0
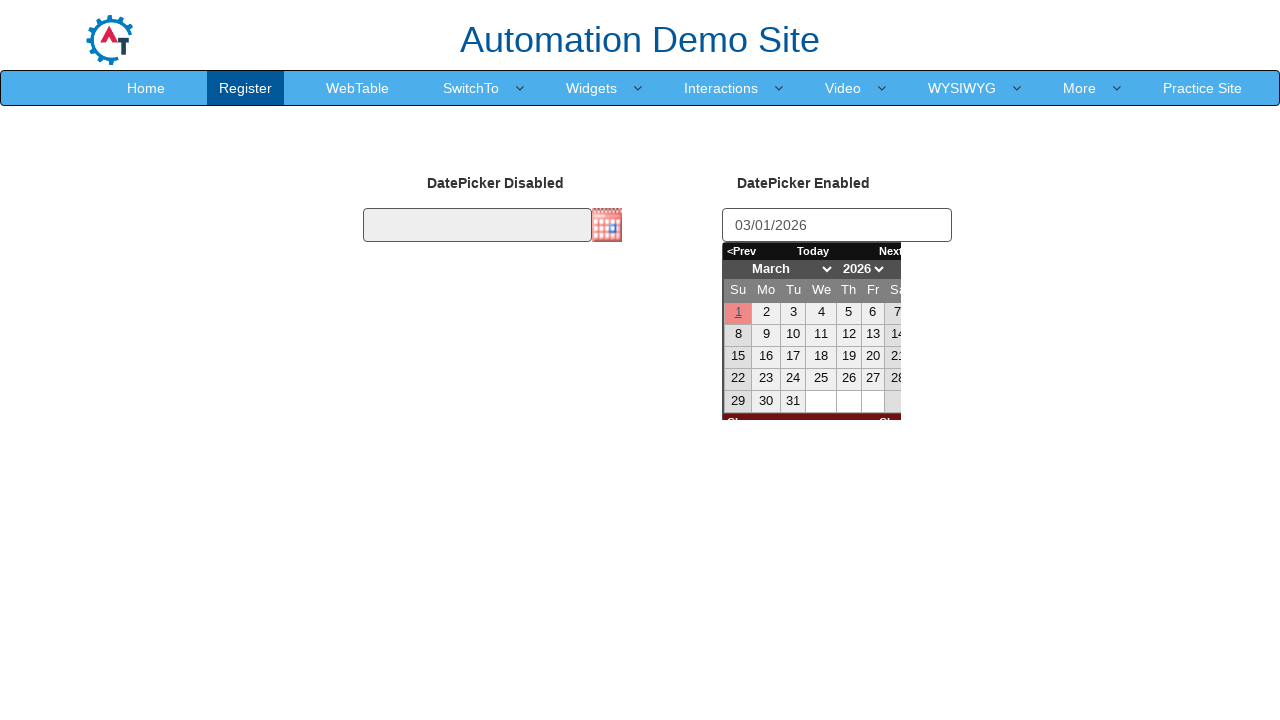

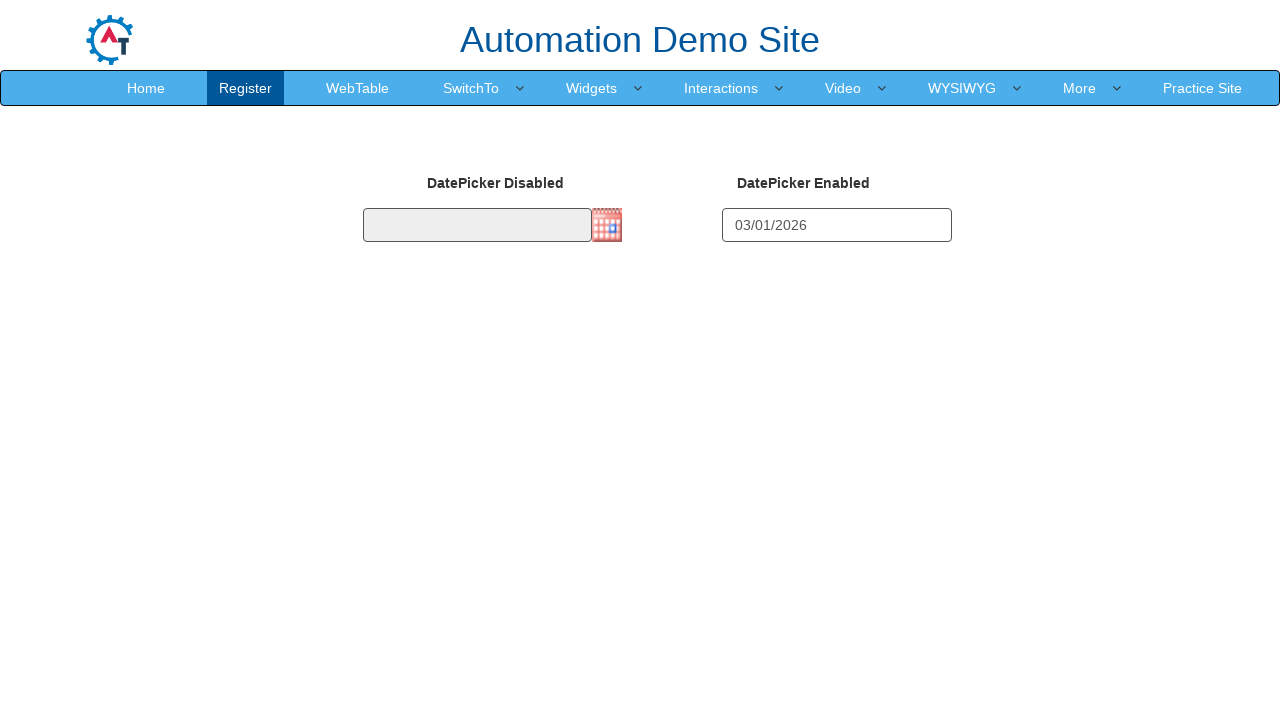